Navigates to dropdown page, selects an option, then attempts to deselect by visible text

Starting URL: https://the-internet.herokuapp.com/

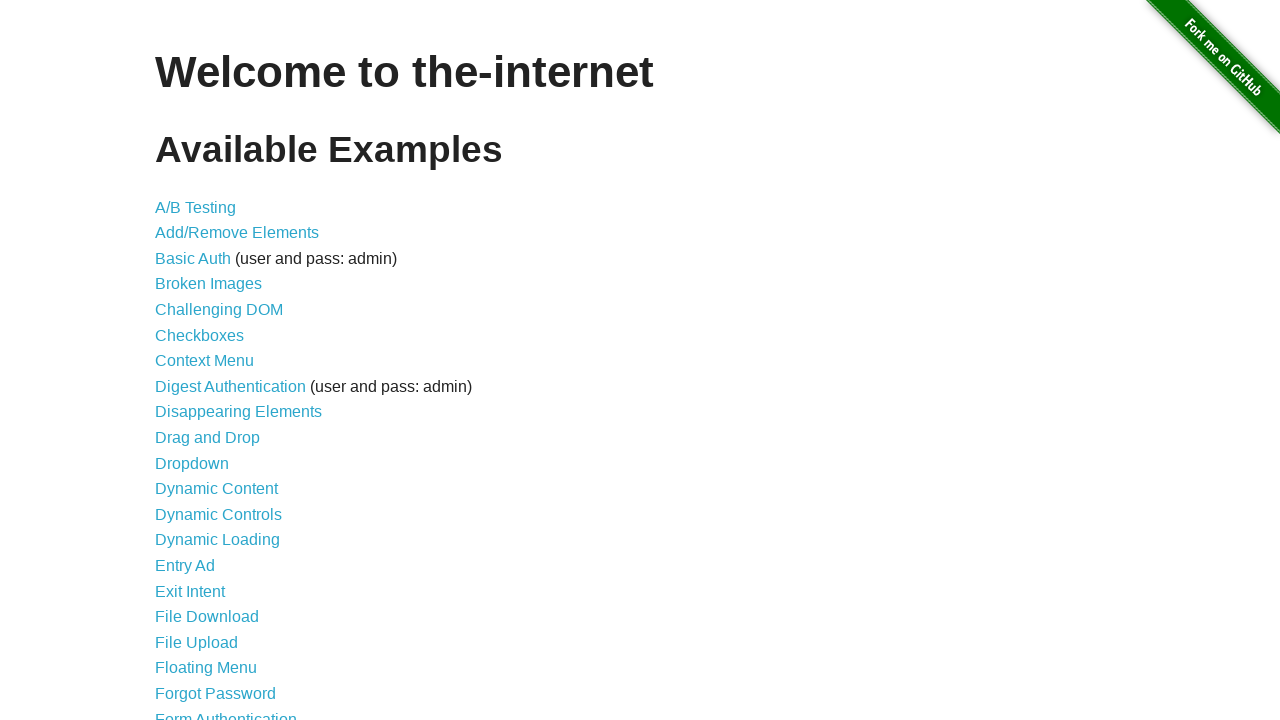

Clicked on the dropdown link at (192, 463) on a[href='/dropdown']
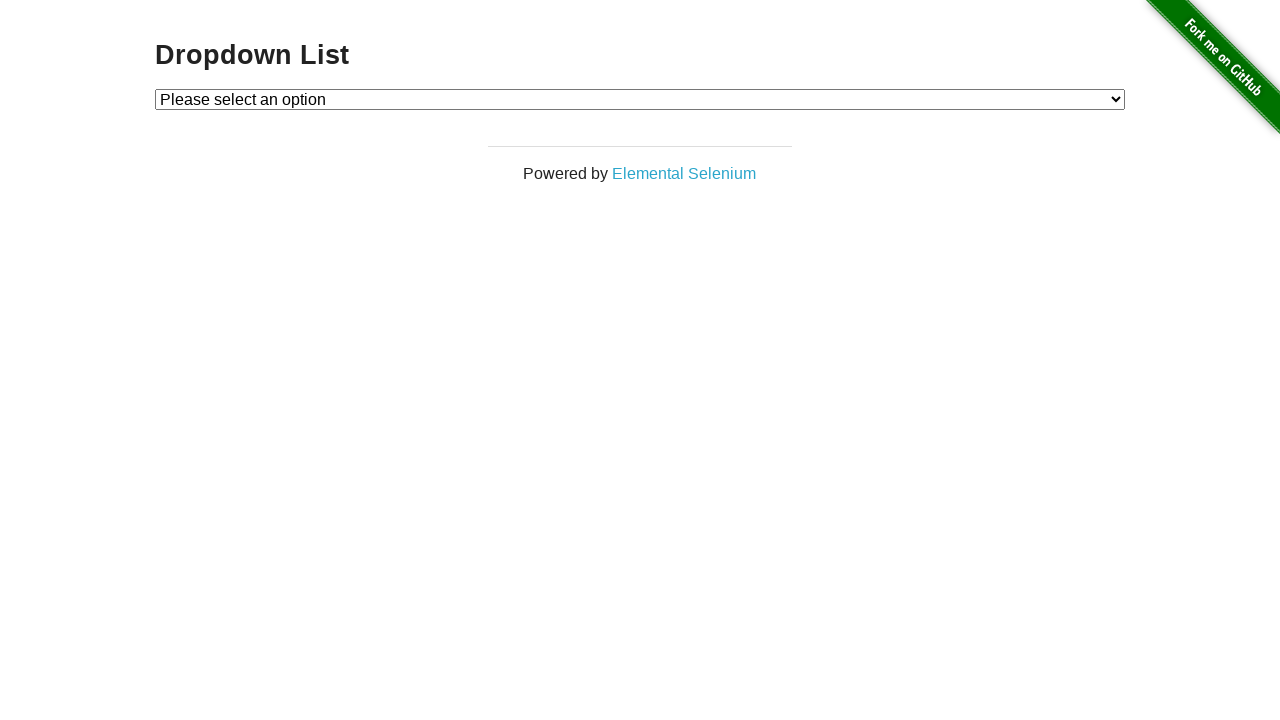

Dropdown element became visible
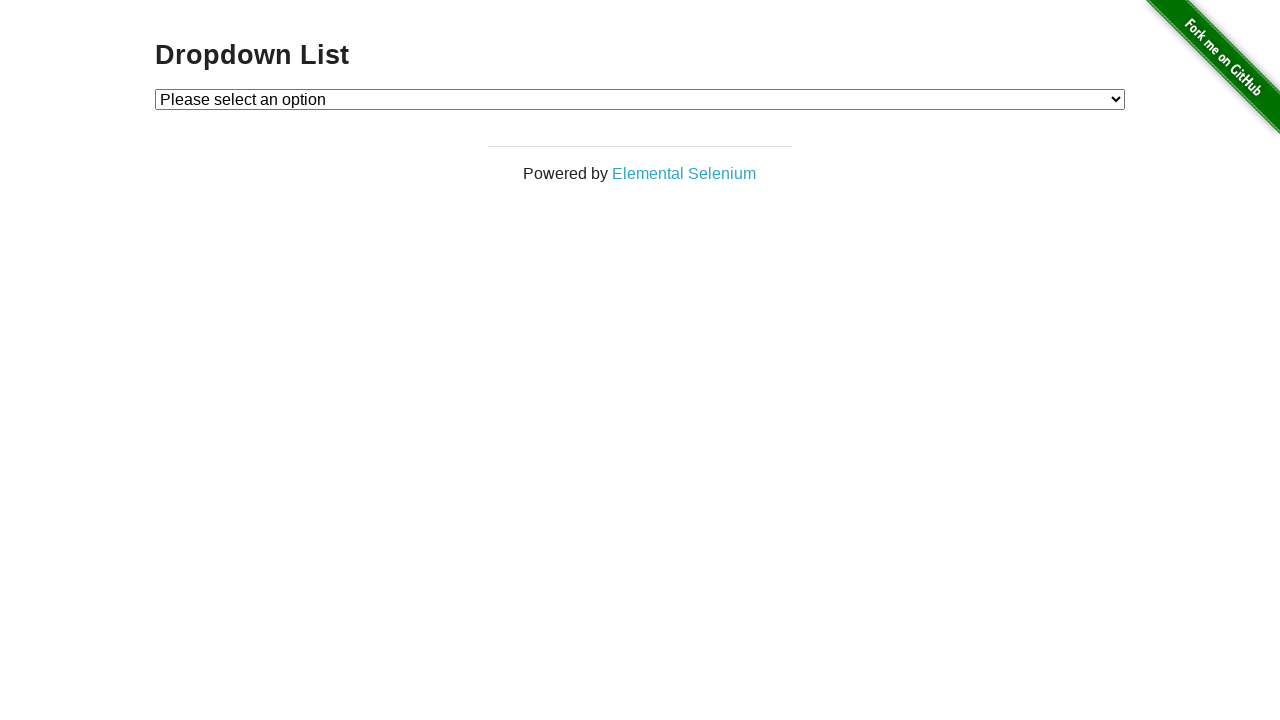

Selected 'Option 2' from dropdown by visible text on #dropdown
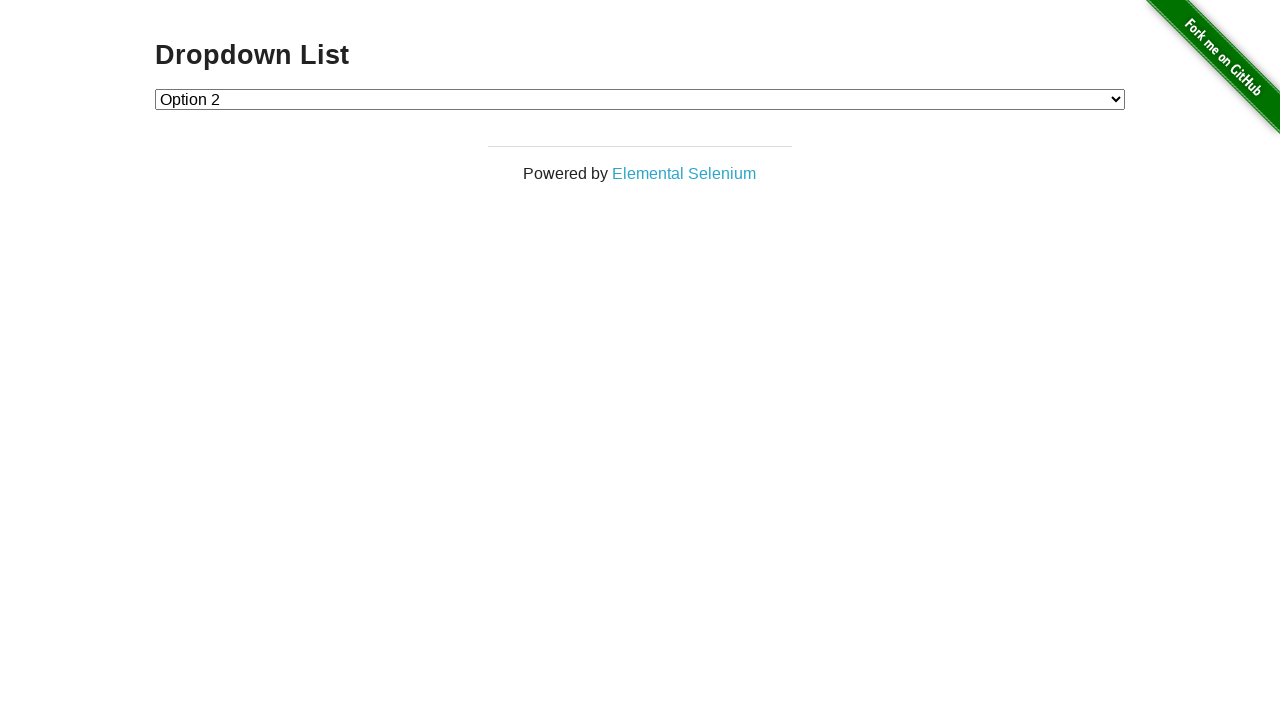

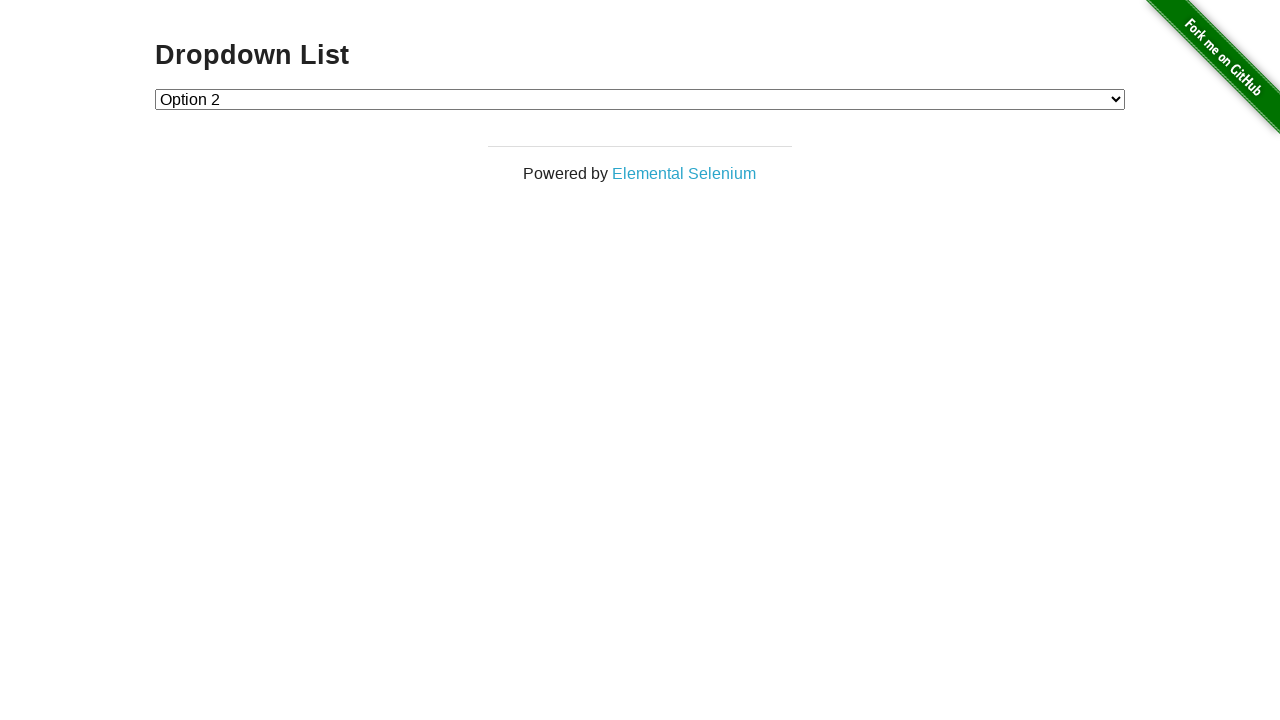